Tests radio button selection and show/hide functionality on an automation practice page by selecting a specific radio button and toggling element visibility

Starting URL: https://rahulshettyacademy.com/AutomationPractice/

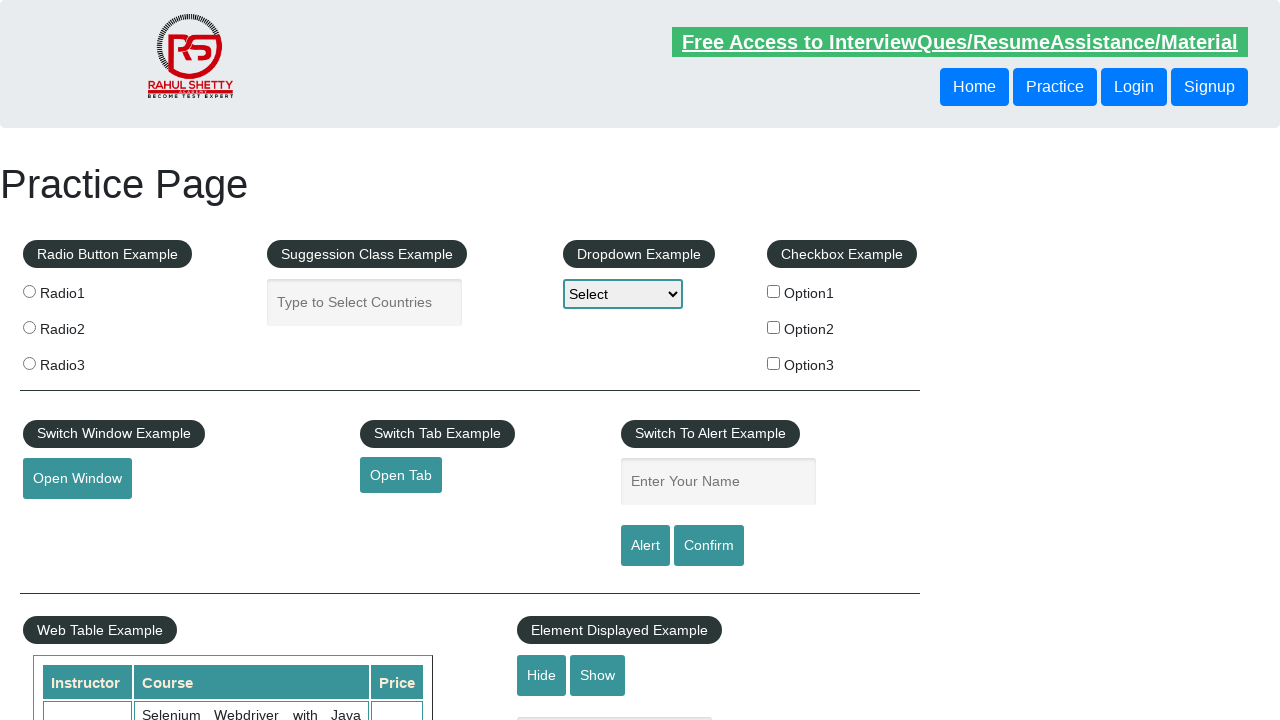

Located all radio buttons on the page
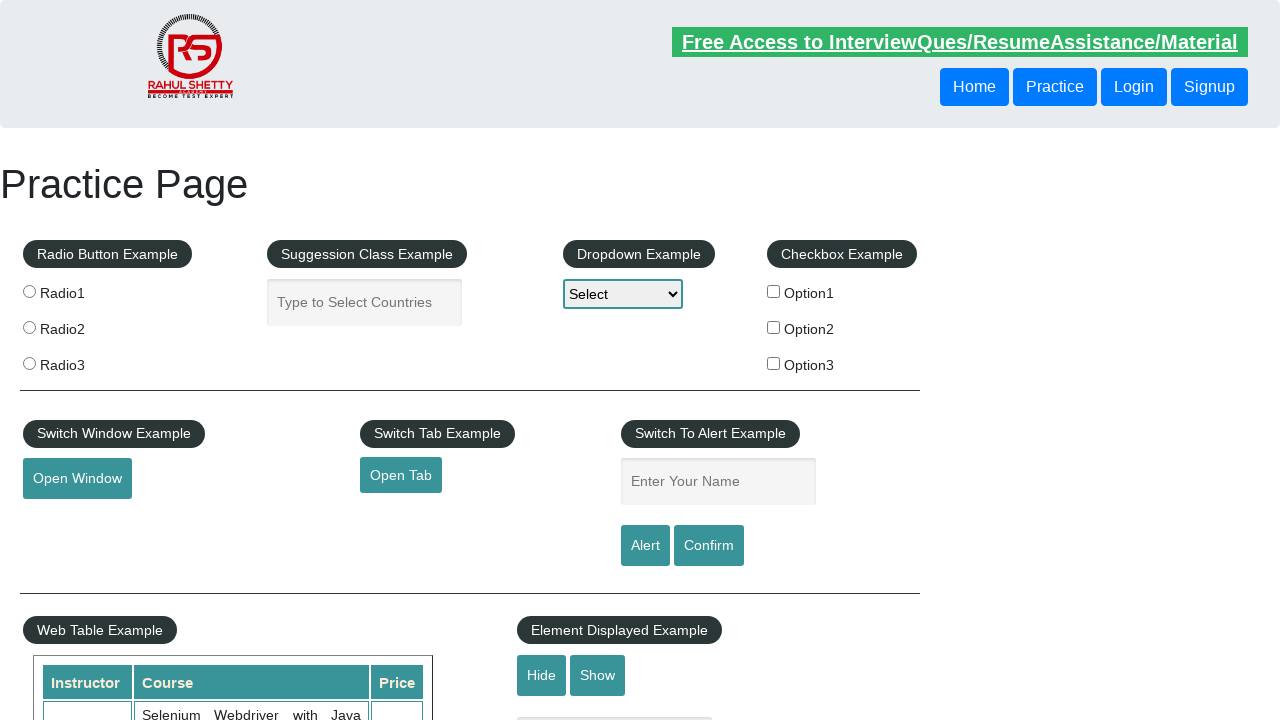

Selected radio button with value 'radio2' at (29, 327) on .radioButton >> nth=1
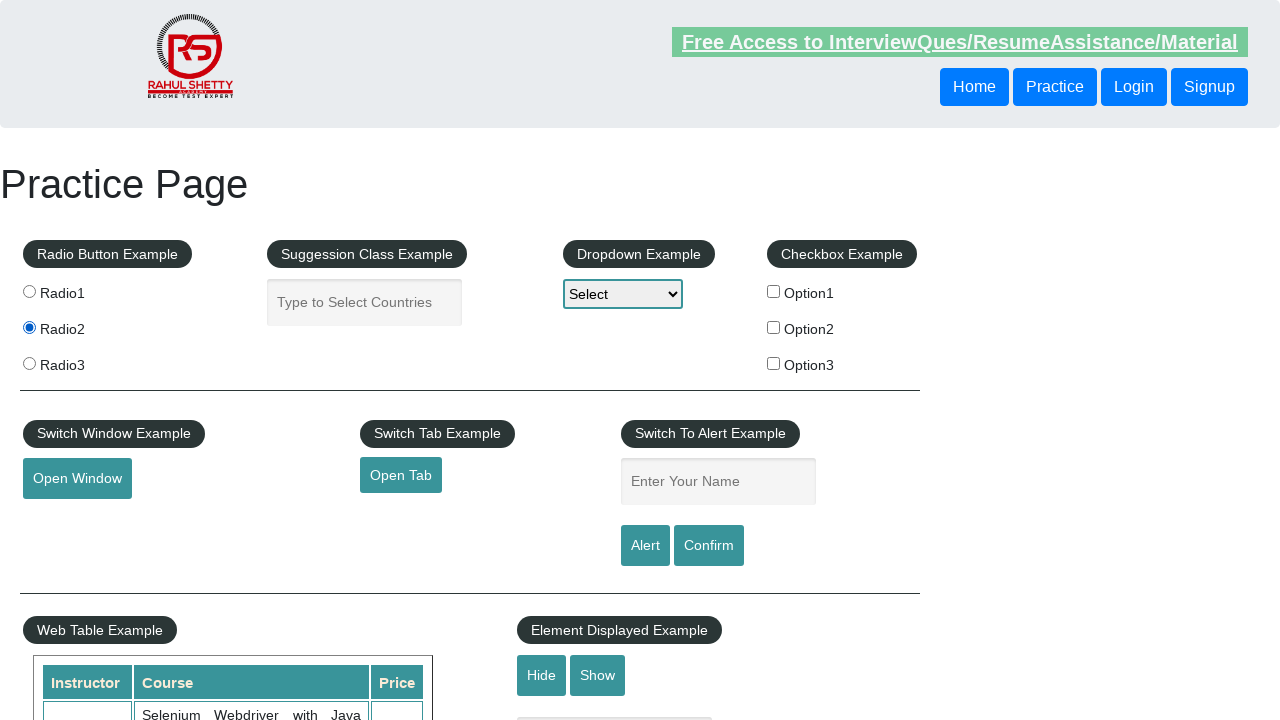

Navigated to AutomationPractice page for second test scenario
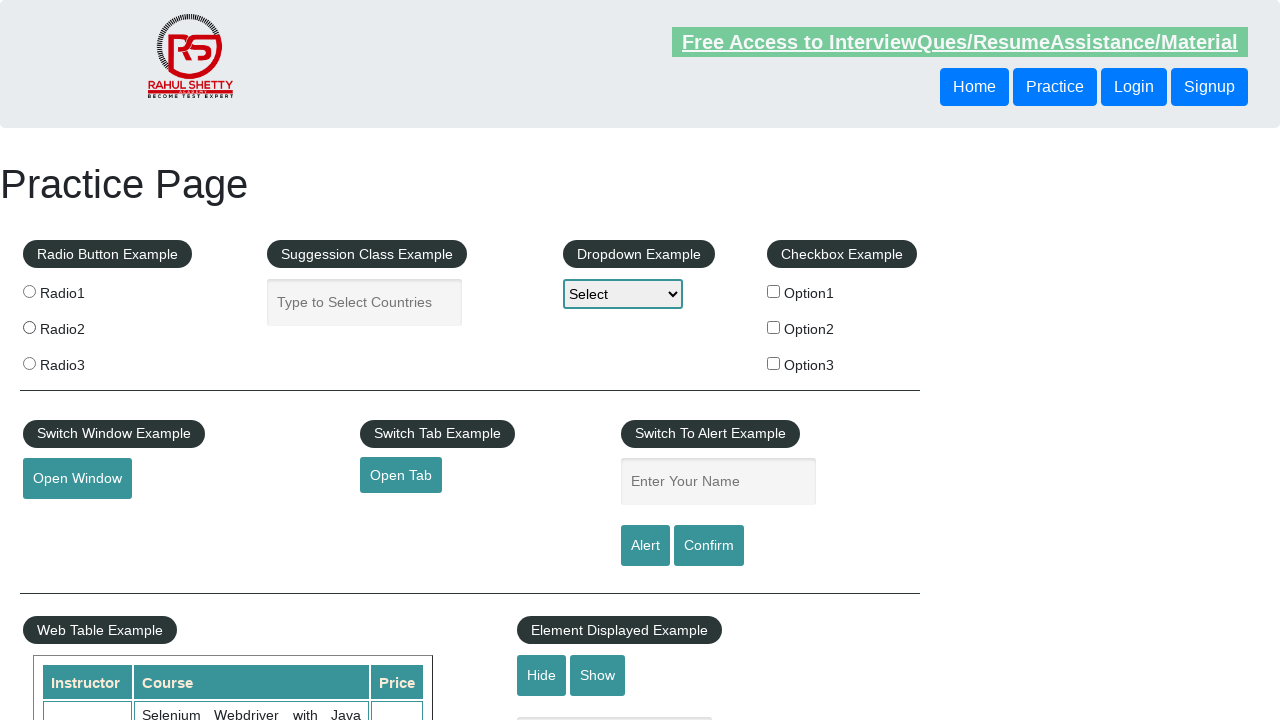

Clicked the hide button to hide the text box at (542, 675) on #hide-textbox
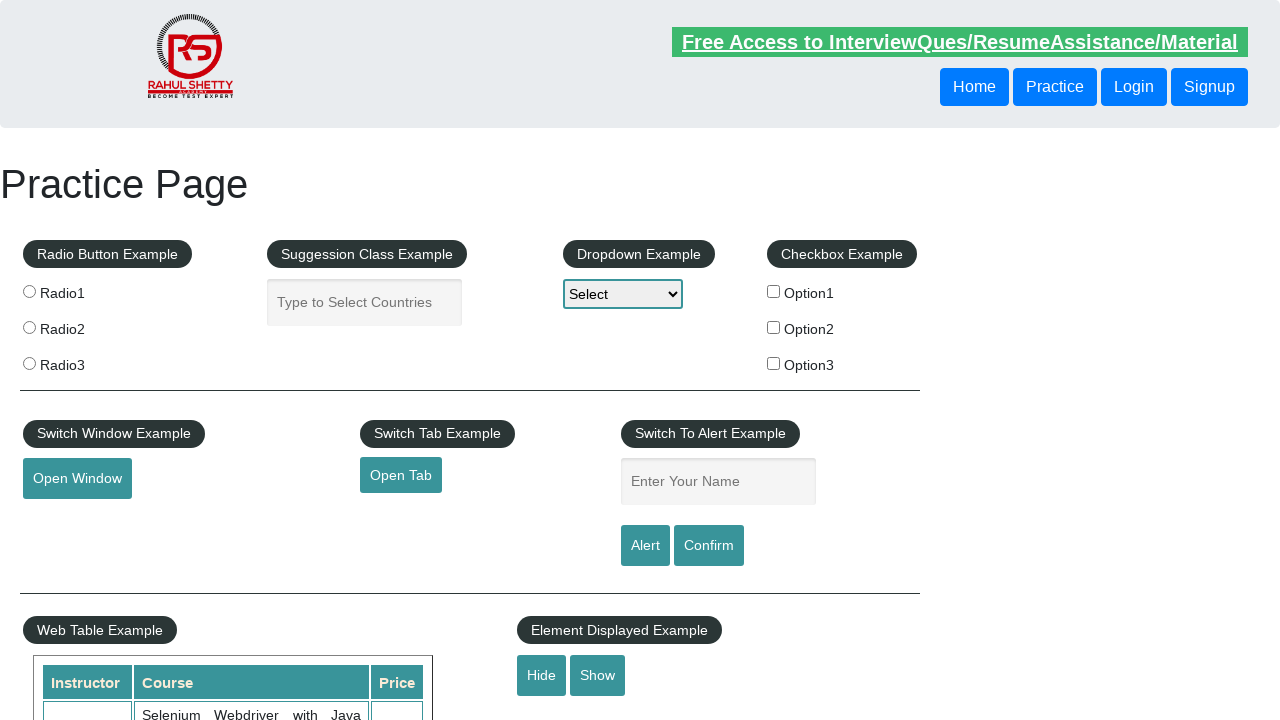

Verified that the text box element is now hidden
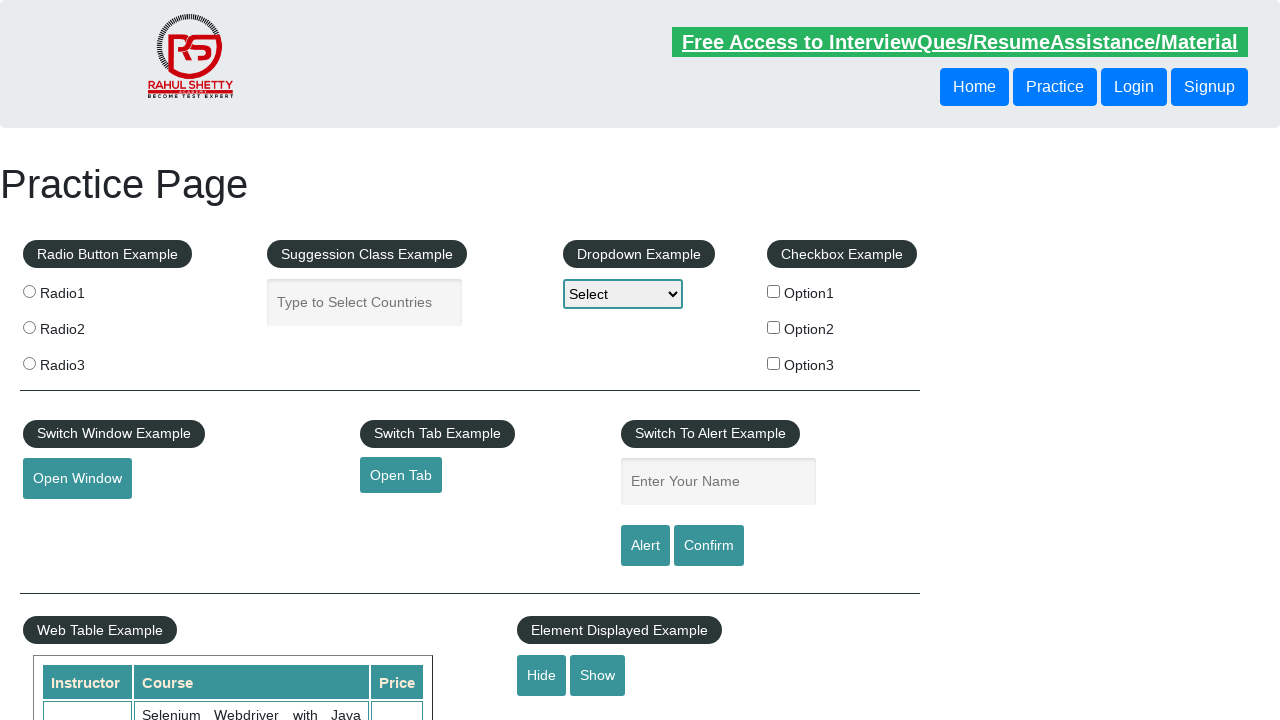

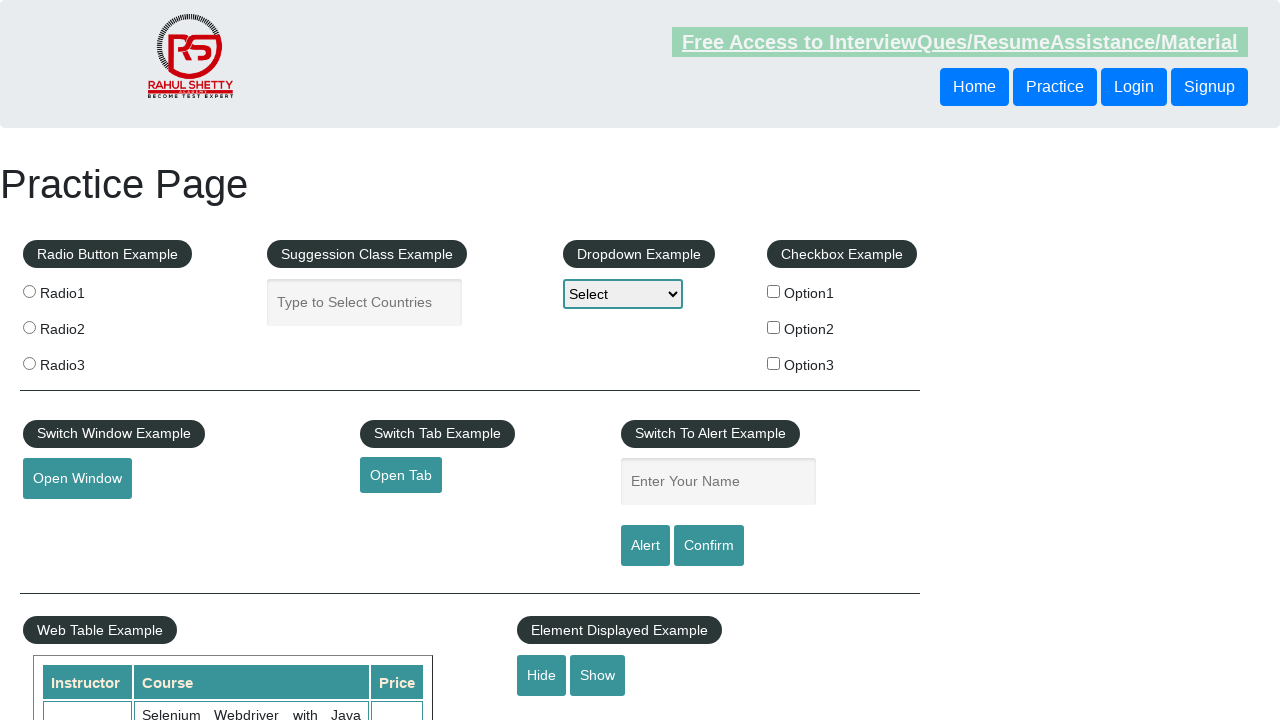